Tests the visibility of a company logo element on a webpage using the isDisplayed conditional method to verify the element is rendered on the page.

Starting URL: https://opensource-demo.orangehrmlive.com/web/index.php/auth/login

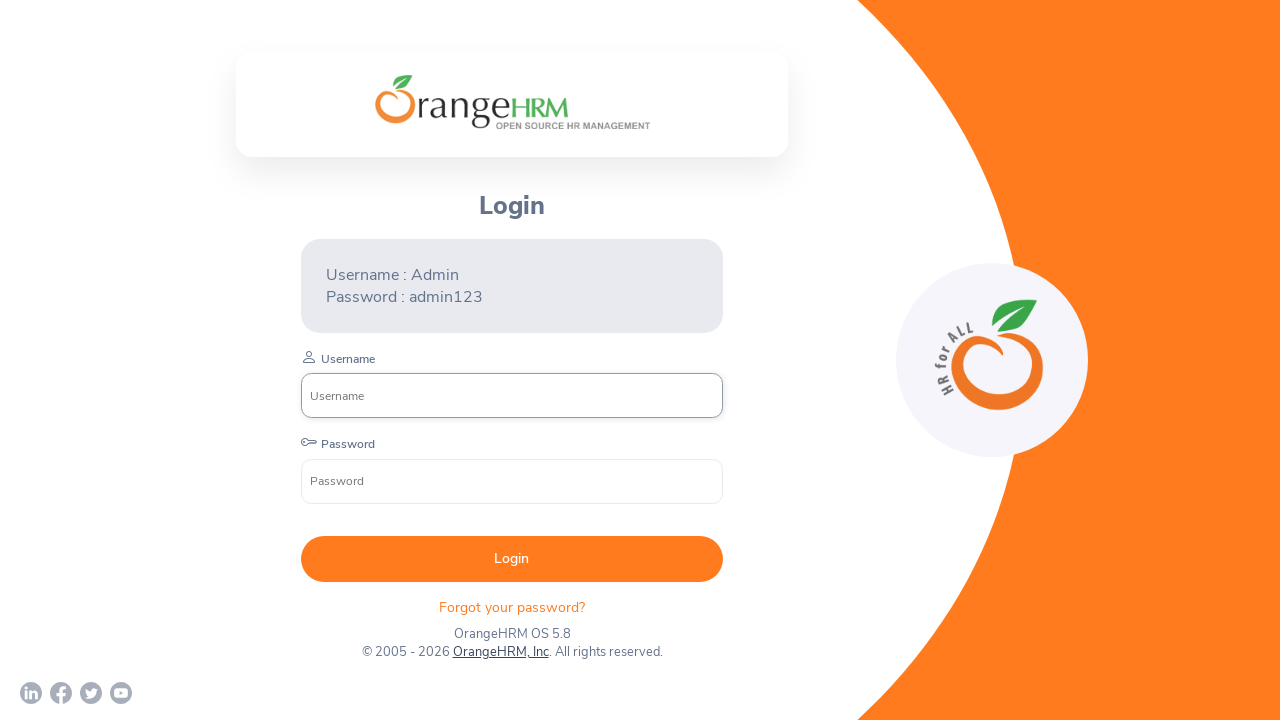

Waited 3 seconds for page to load
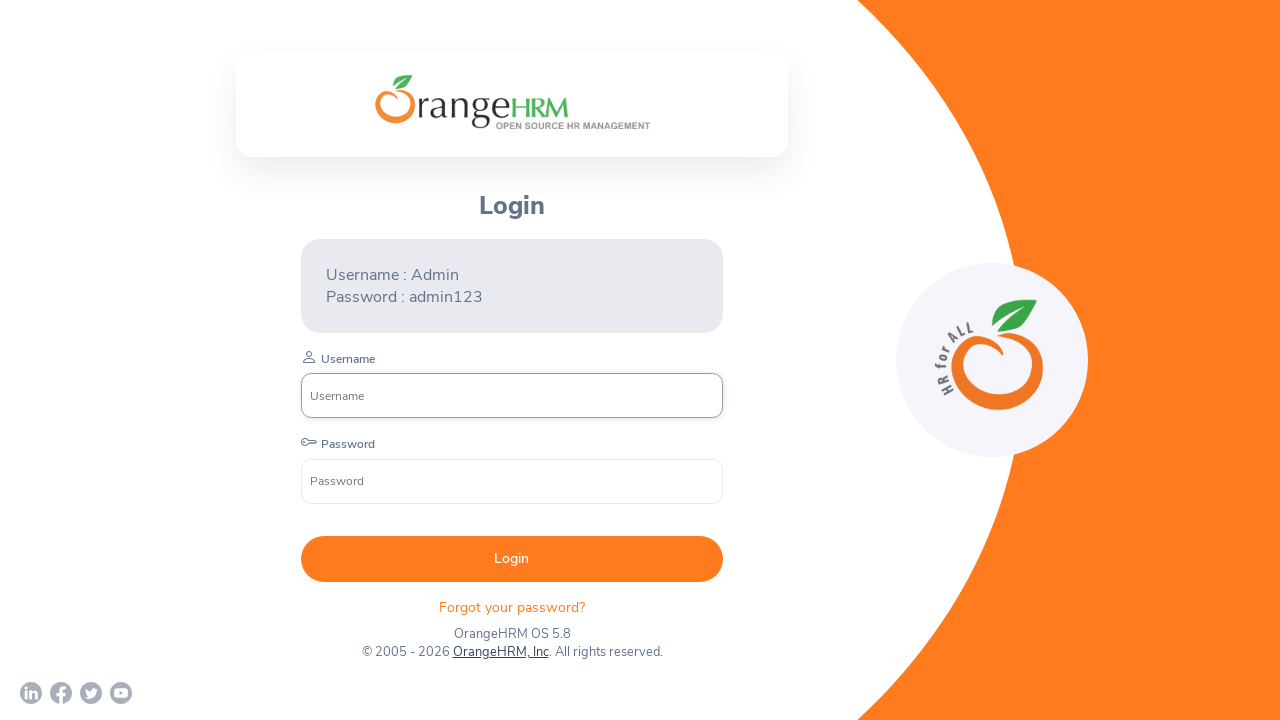

Located company branding logo element
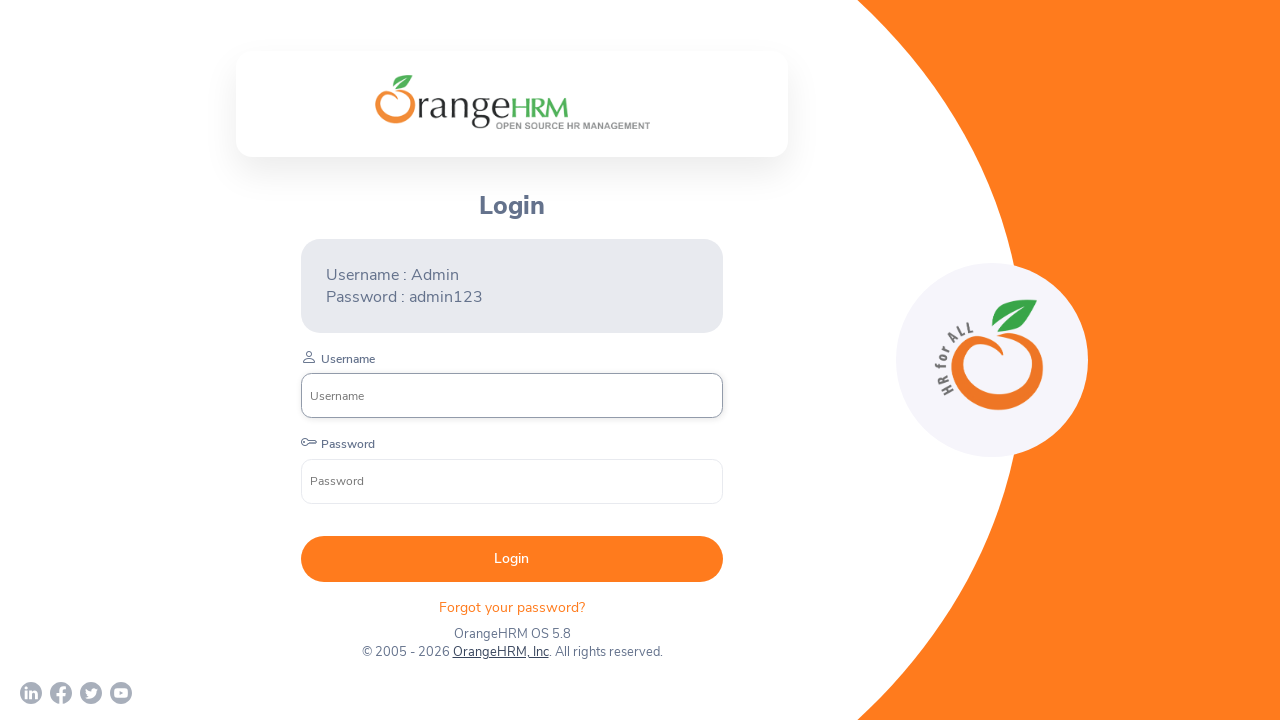

Checked logo visibility - Result: True
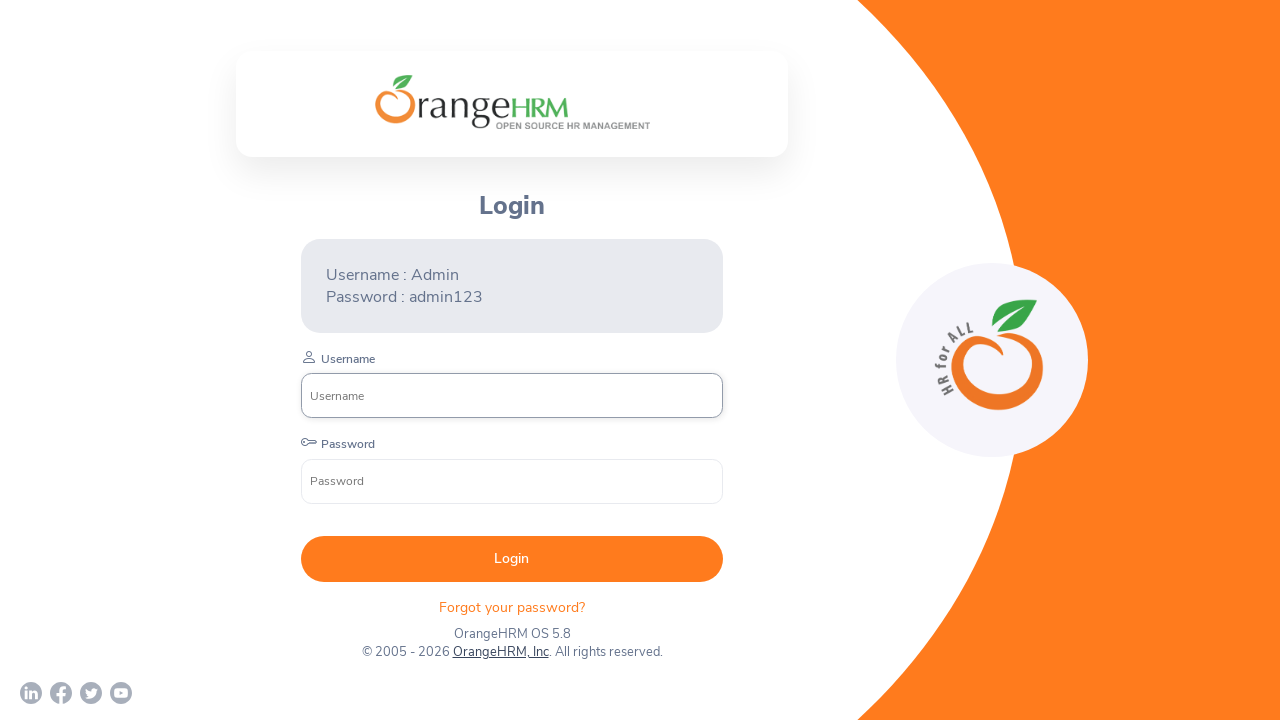

Printed logo visibility status: True
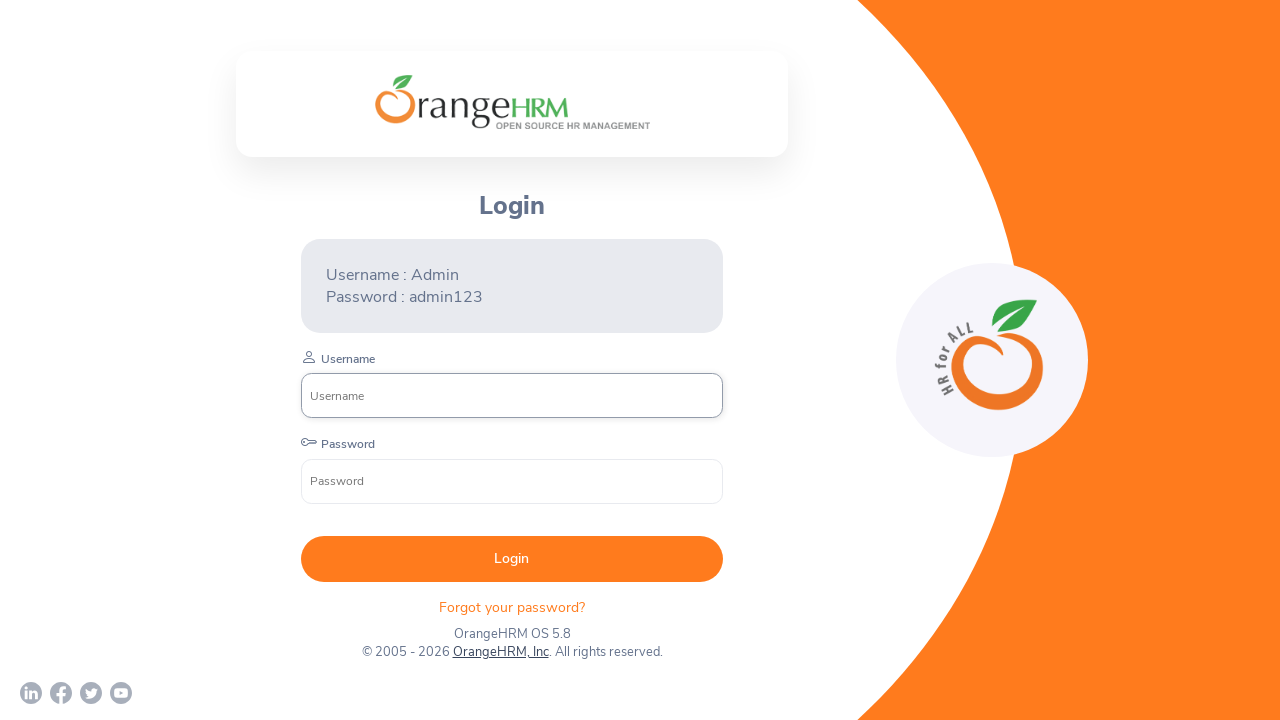

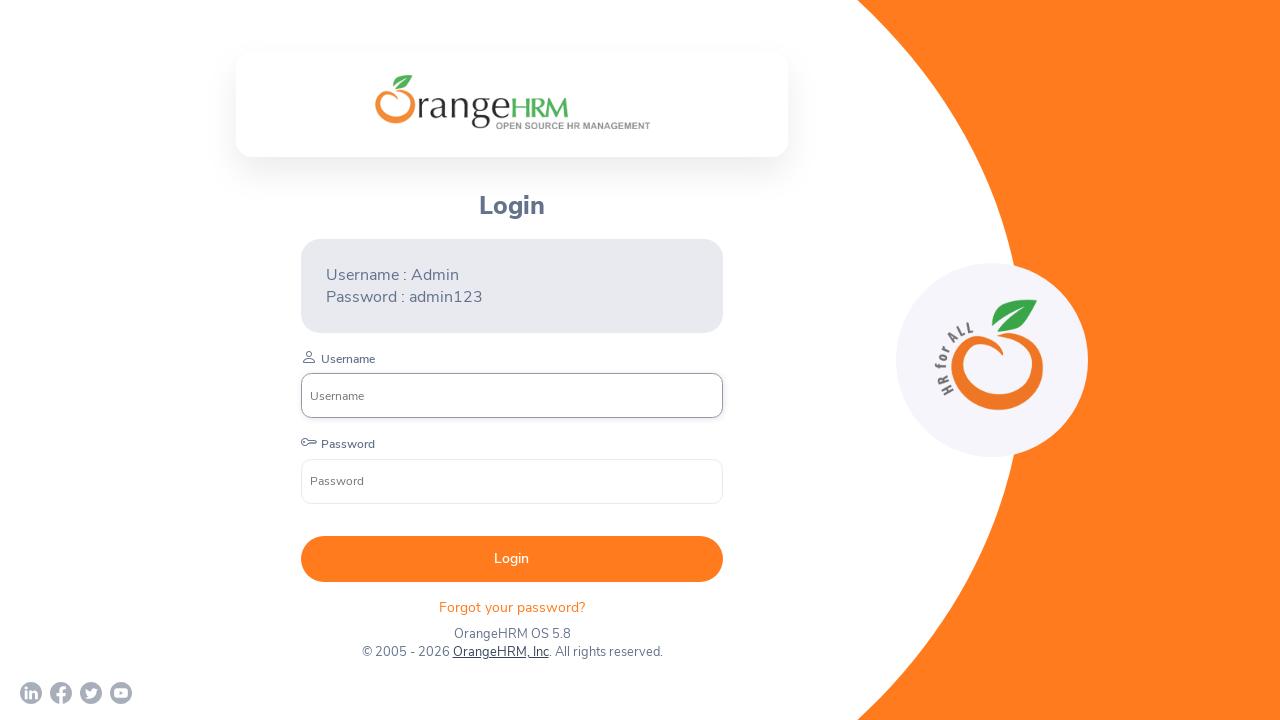